Navigates to the FFIEC bulk data download page and clicks the download button

Starting URL: https://cdr.ffiec.gov/public/PWS/DownloadBulkData.aspx

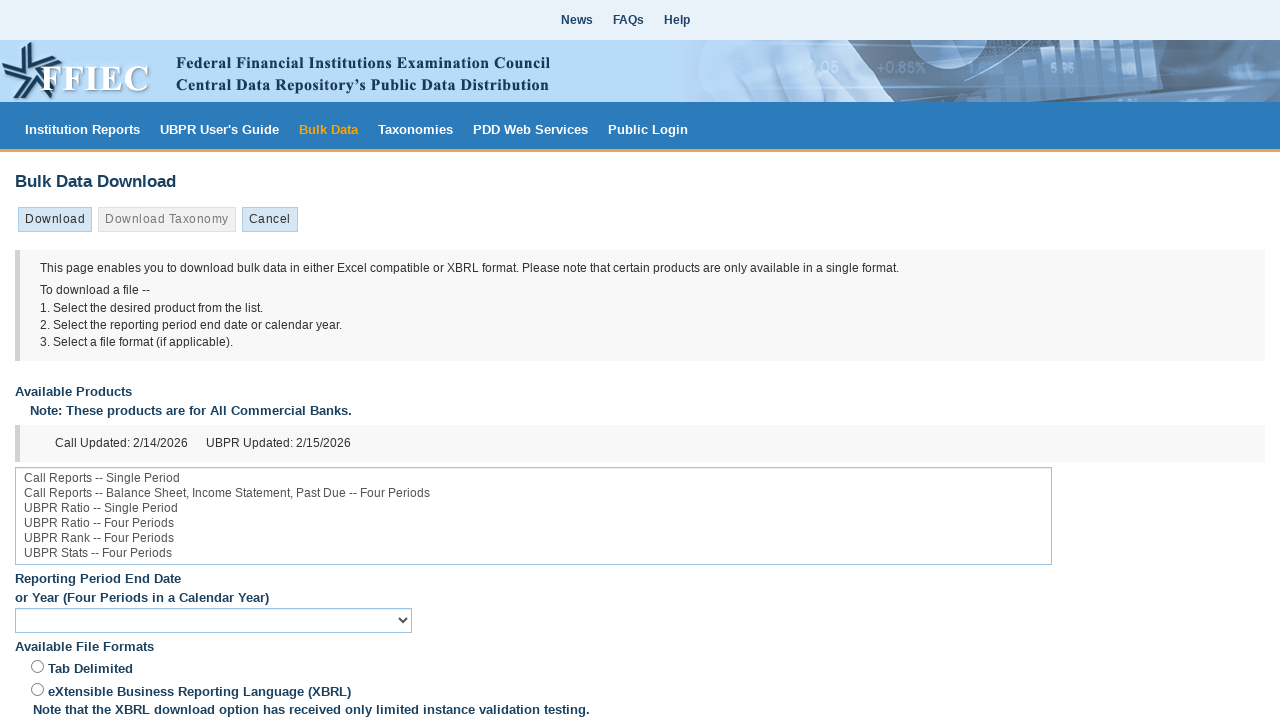

Navigated to FFIEC bulk data download page
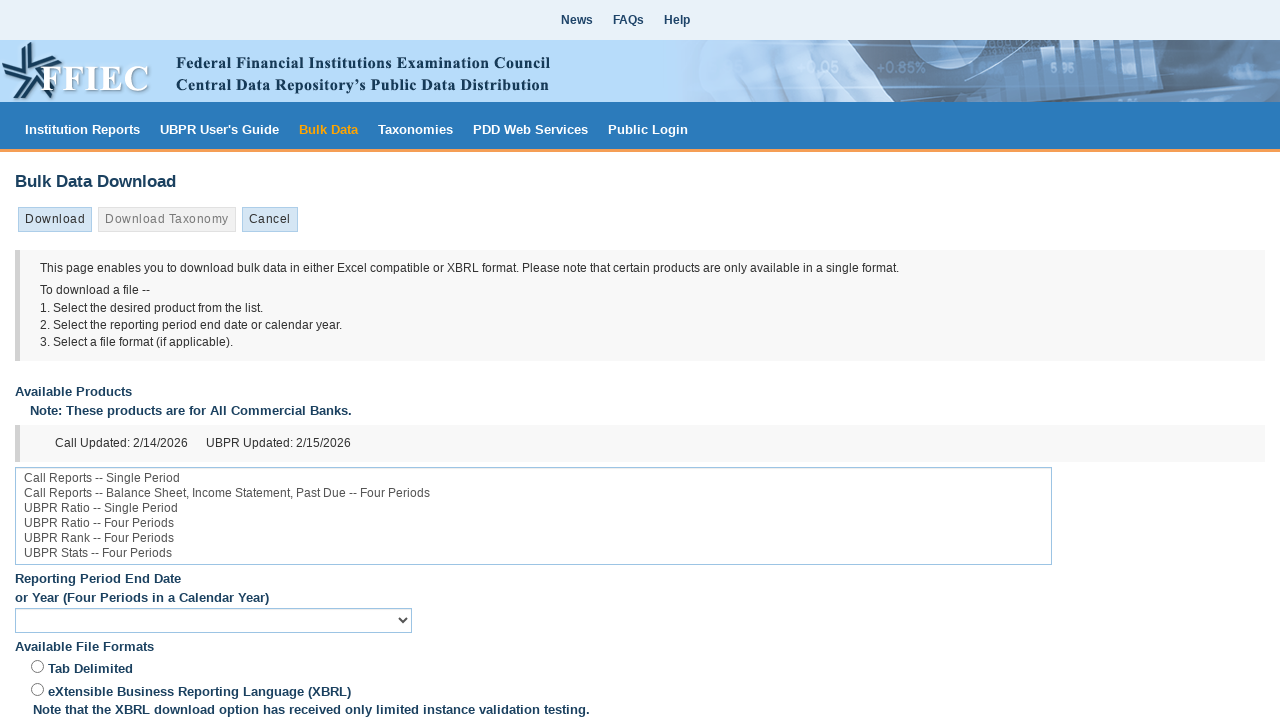

Clicked the download button at (55, 220) on input[name='ctl00$MainContentHolder$TabStrip1$Download_0']
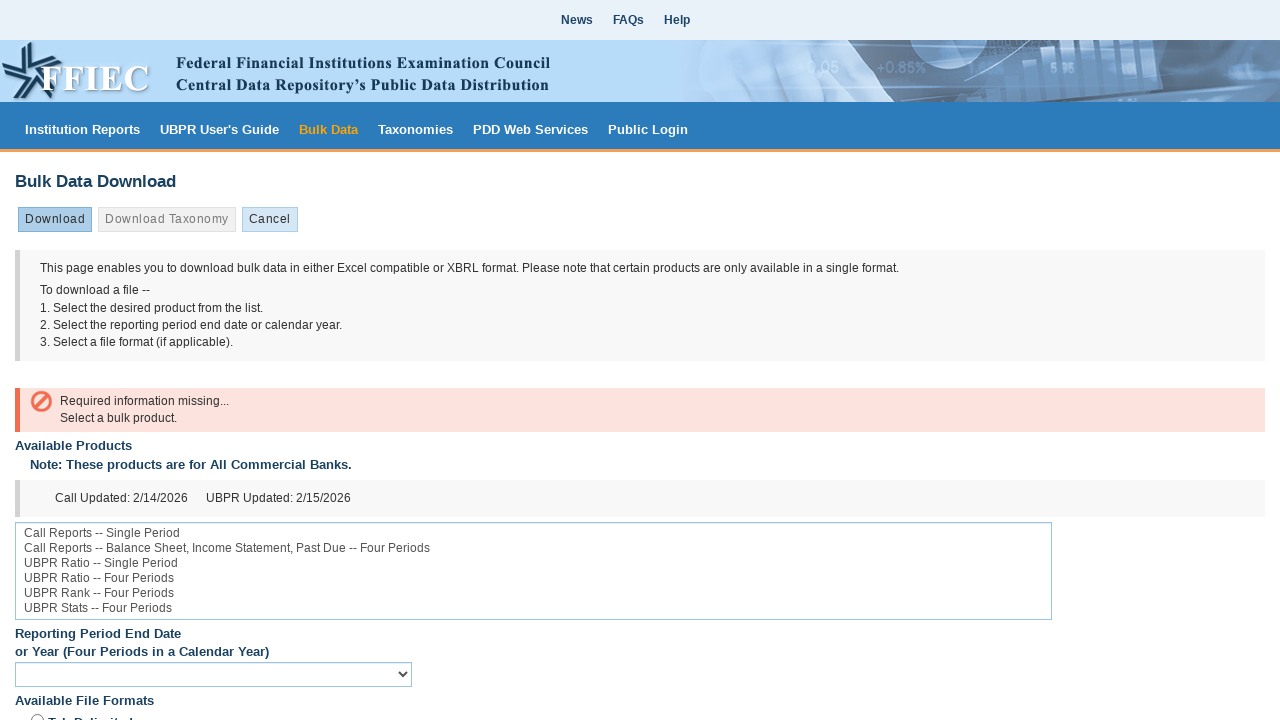

Waited 2 seconds for download action to complete
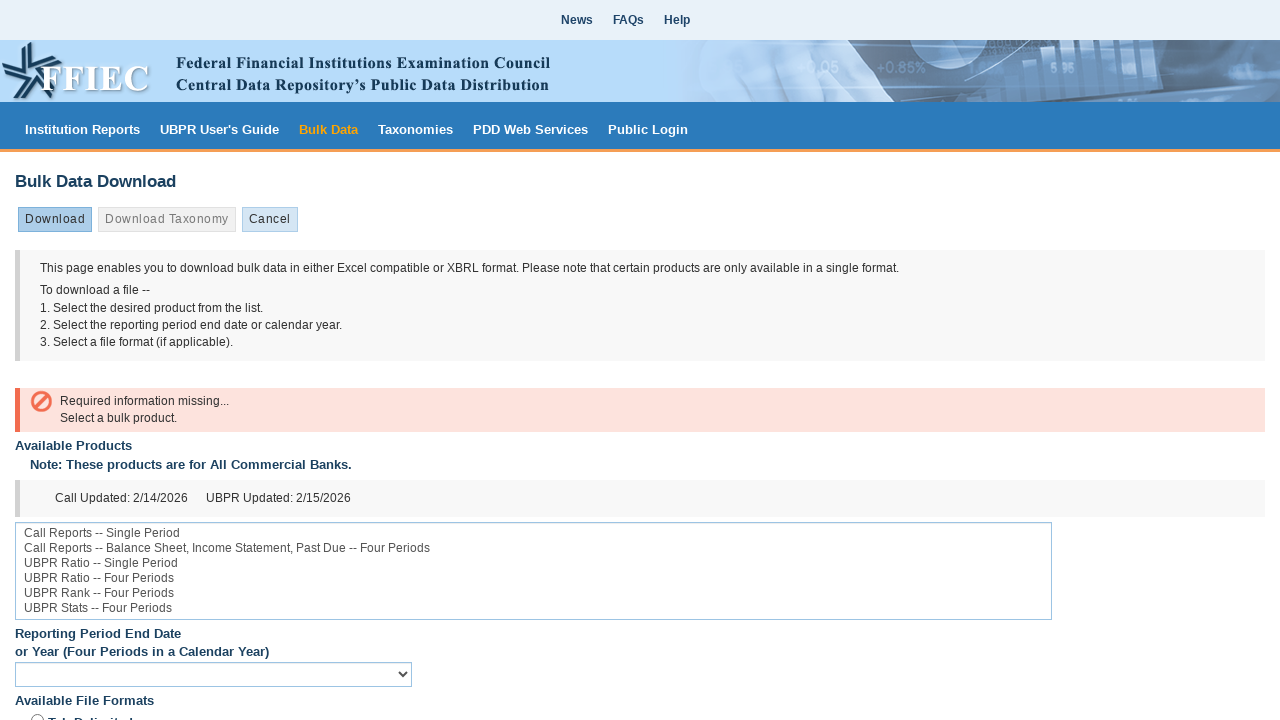

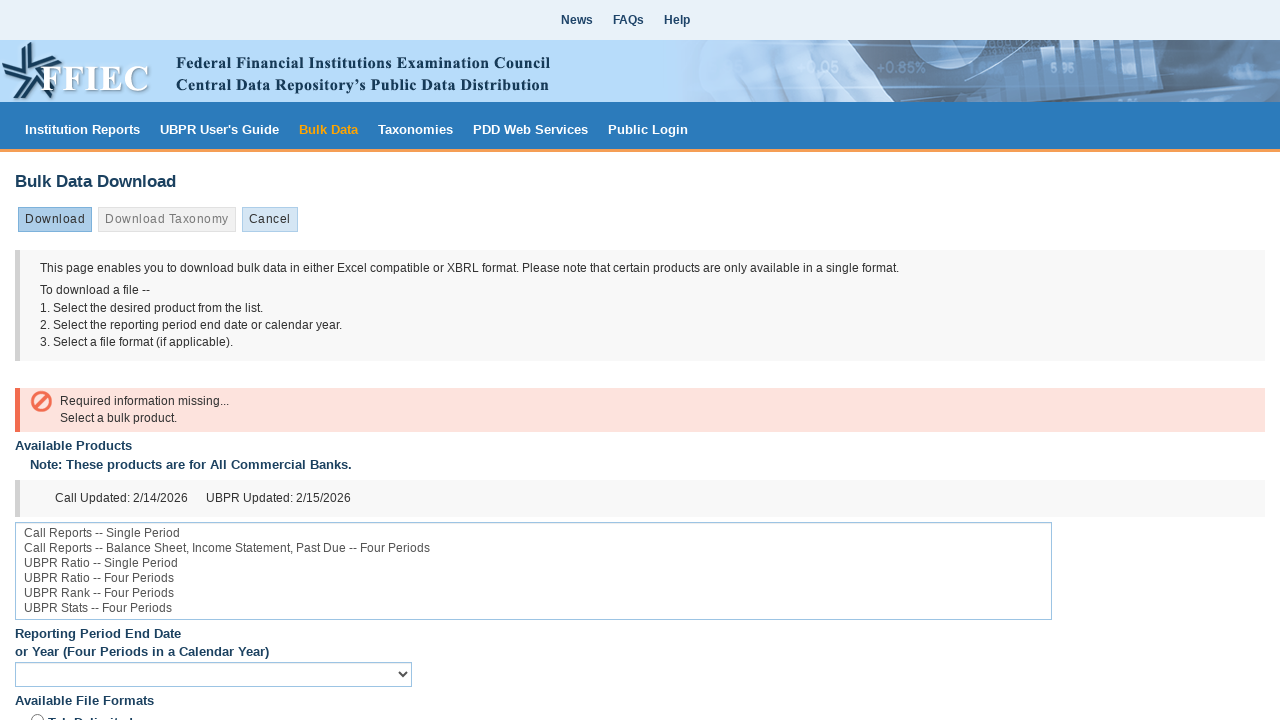